Navigates to the DemoBlaze home page and clicks on the Laptops category to view laptop products

Starting URL: https://www.demoblaze.com/index.html

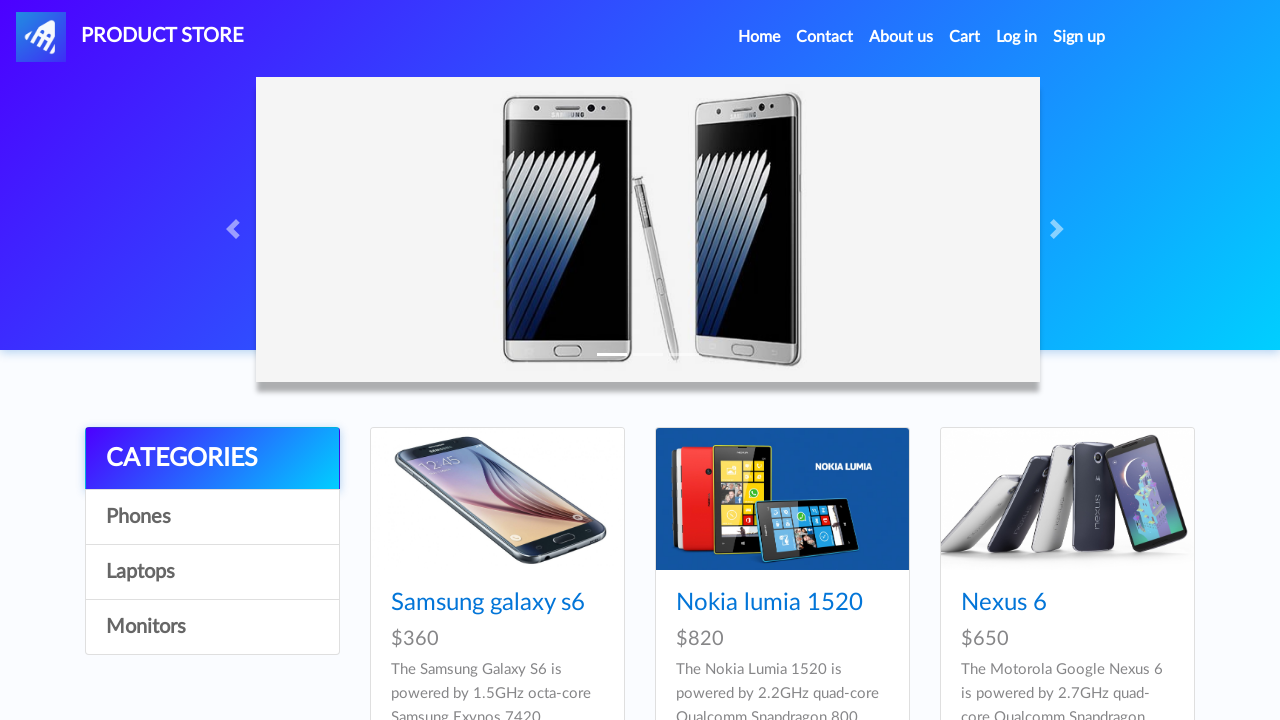

Navigated to DemoBlaze home page
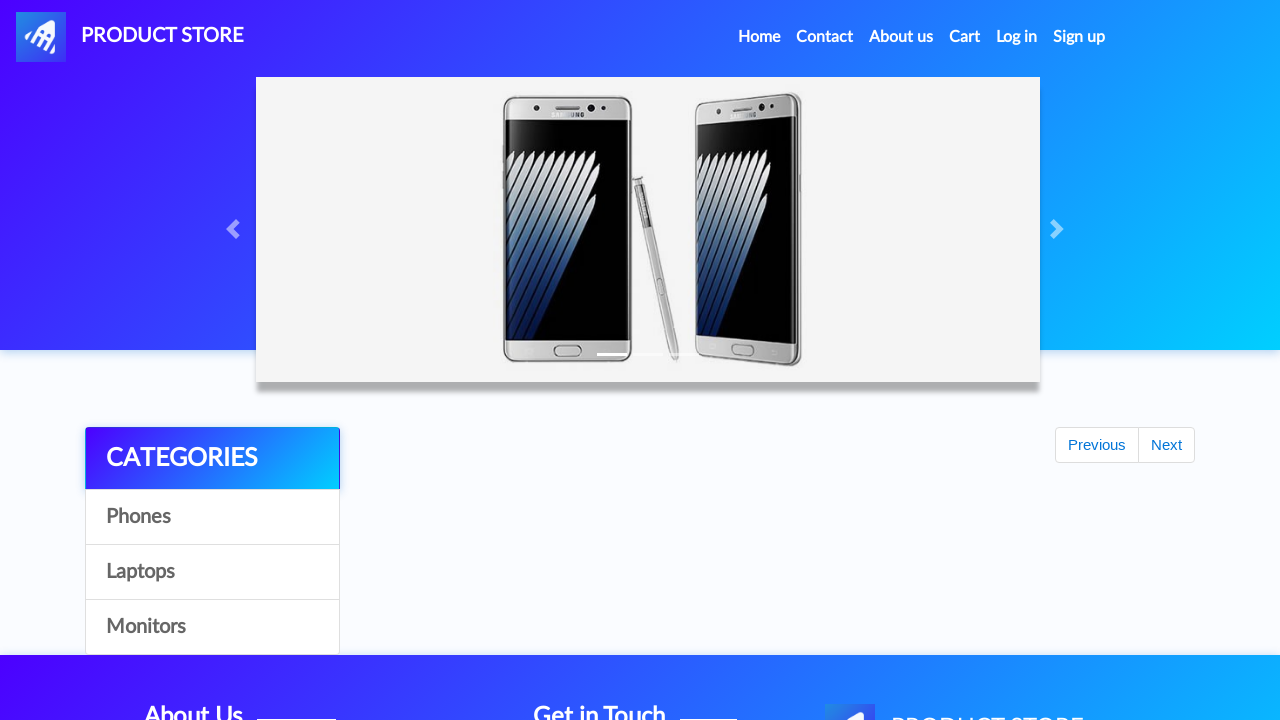

Clicked on Laptops category at (212, 572) on a[onclick="byCat('notebook')"]
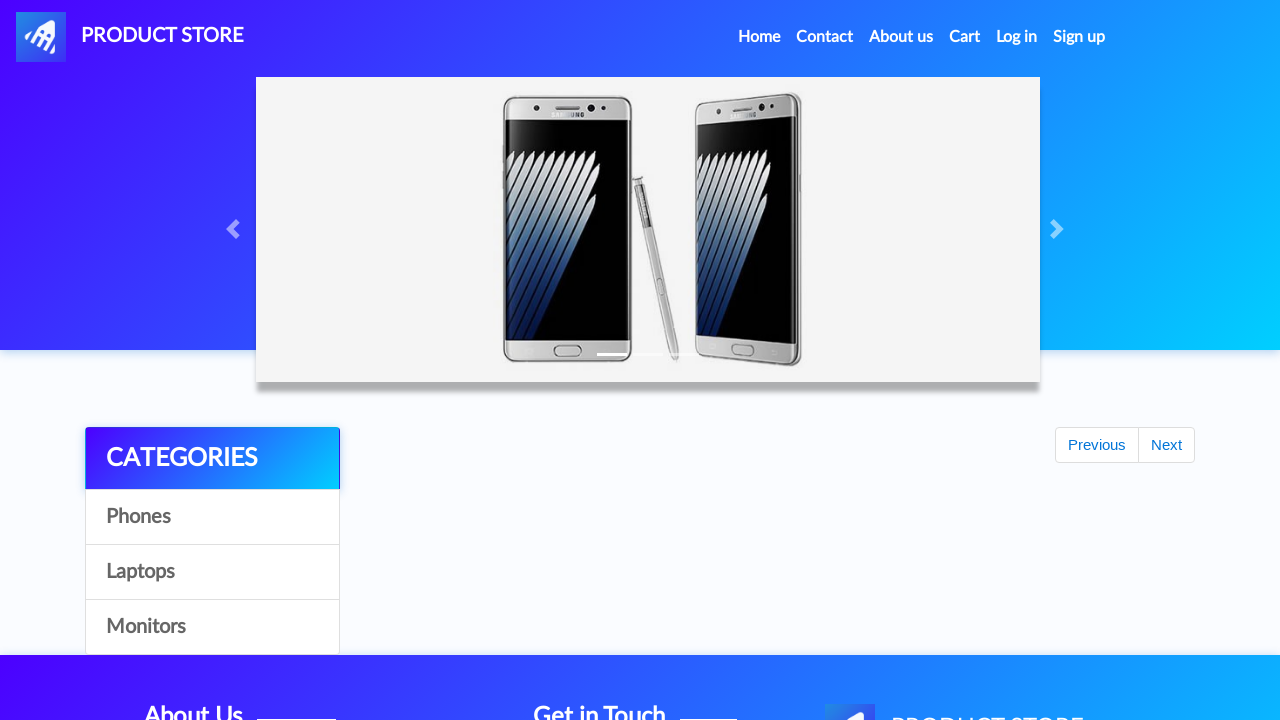

Laptop products loaded and displayed
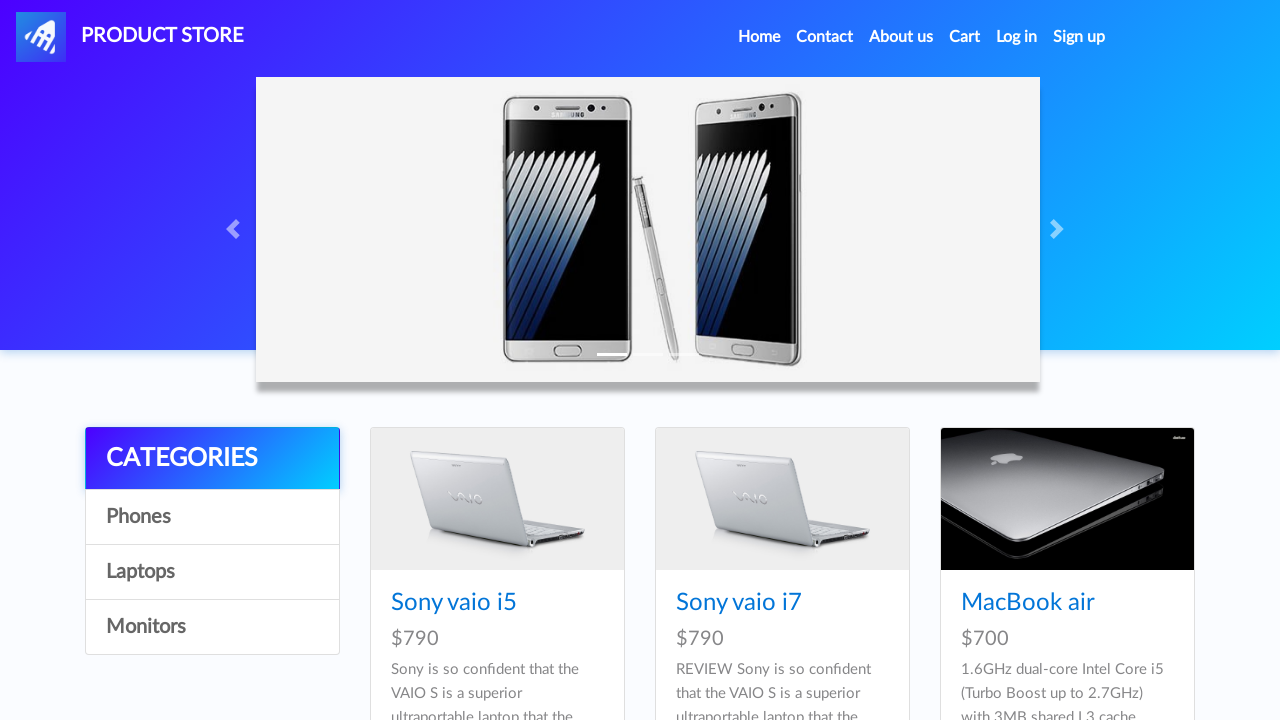

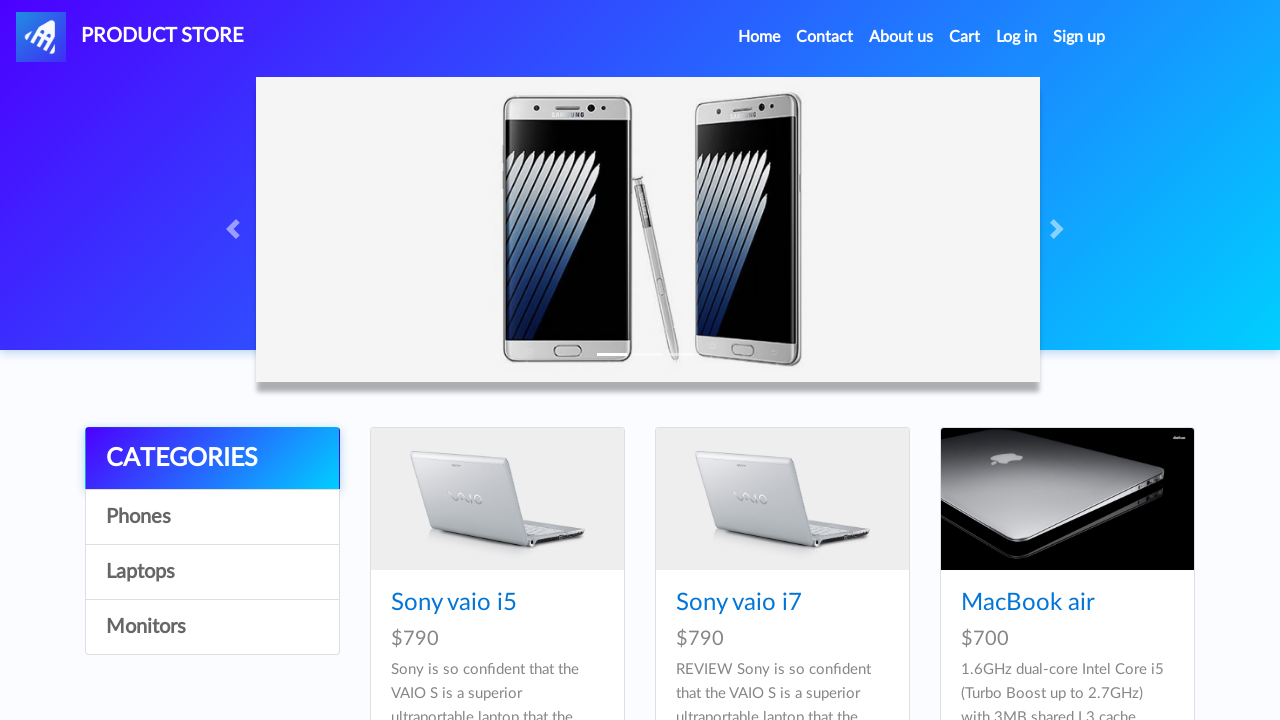